Tests the Add Element functionality by navigating to Add/Remove Elements page and clicking the Add Element button

Starting URL: https://the-internet.herokuapp.com/

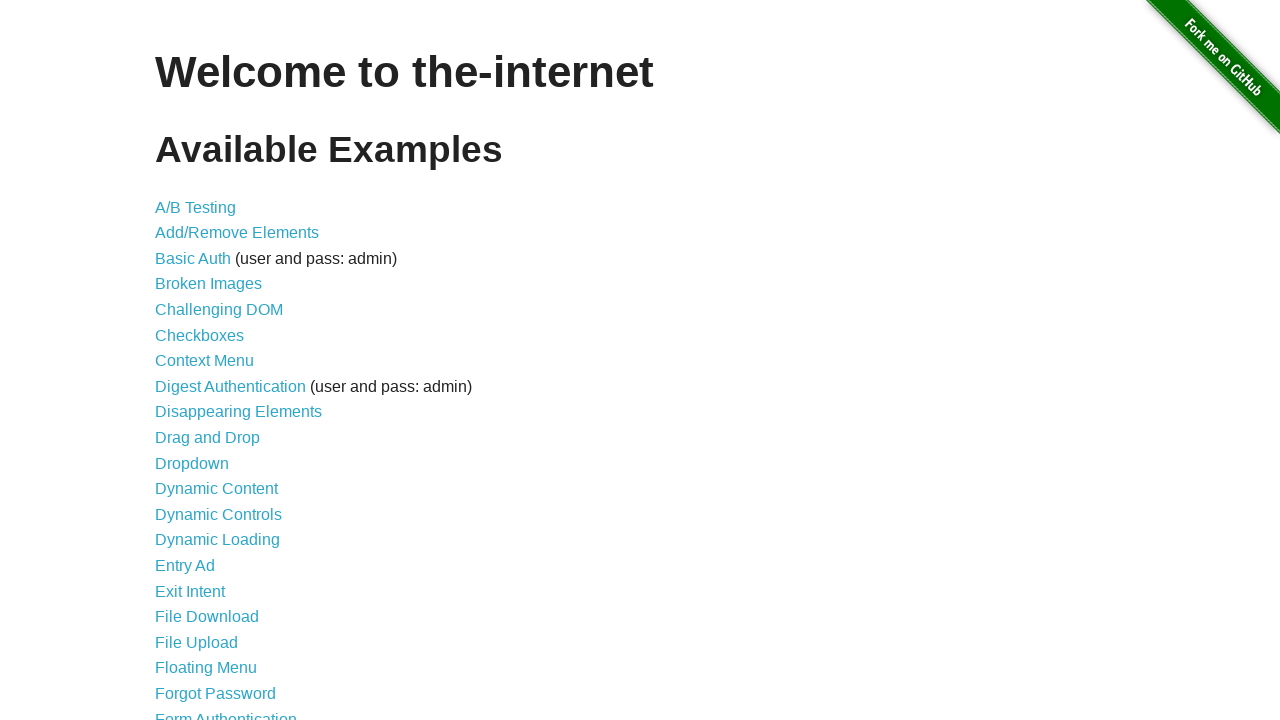

Clicked Add/Remove Elements link at (237, 233) on a:has-text('Add/Remove Elements')
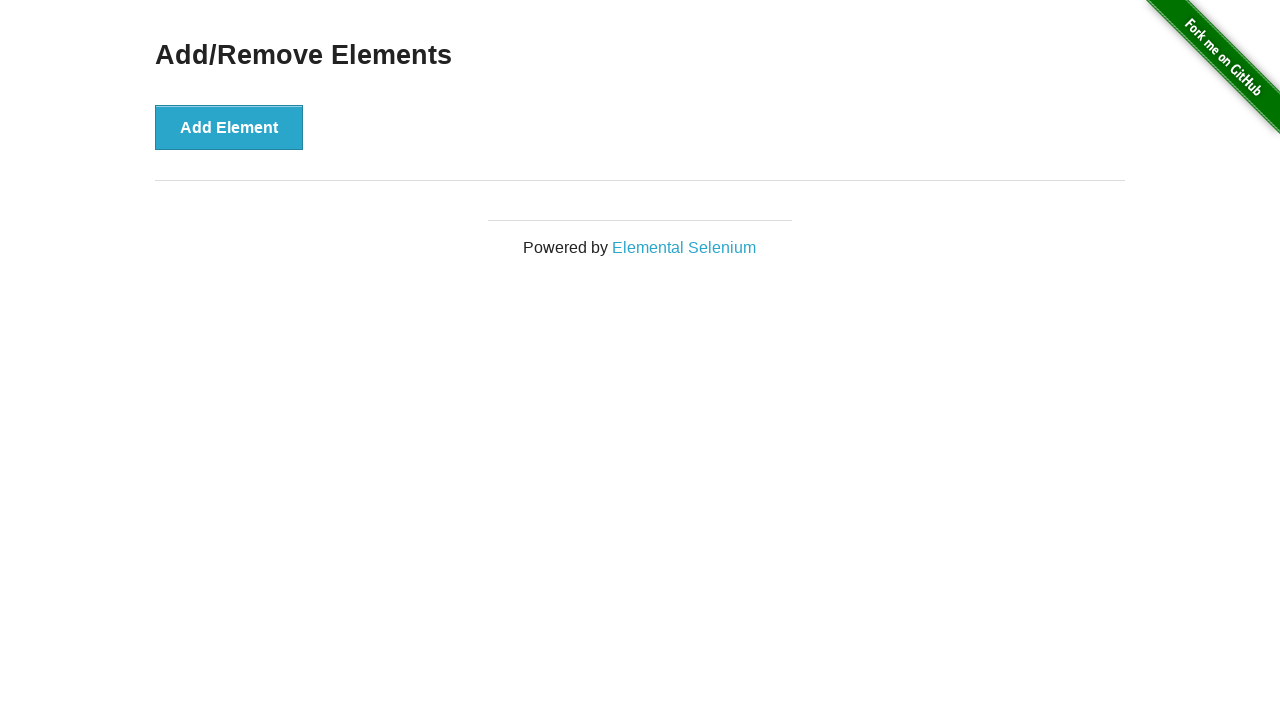

Clicked Add Element button at (229, 127) on button:has-text('Add Element')
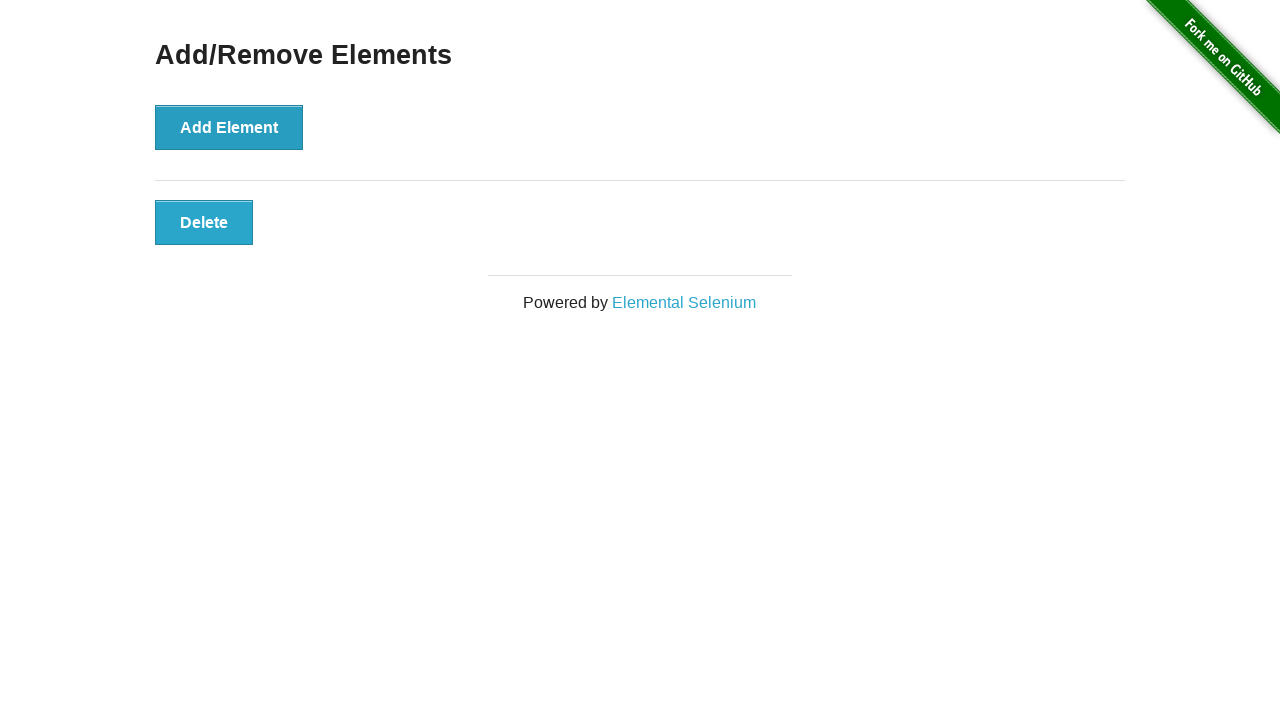

Delete button appeared after adding element
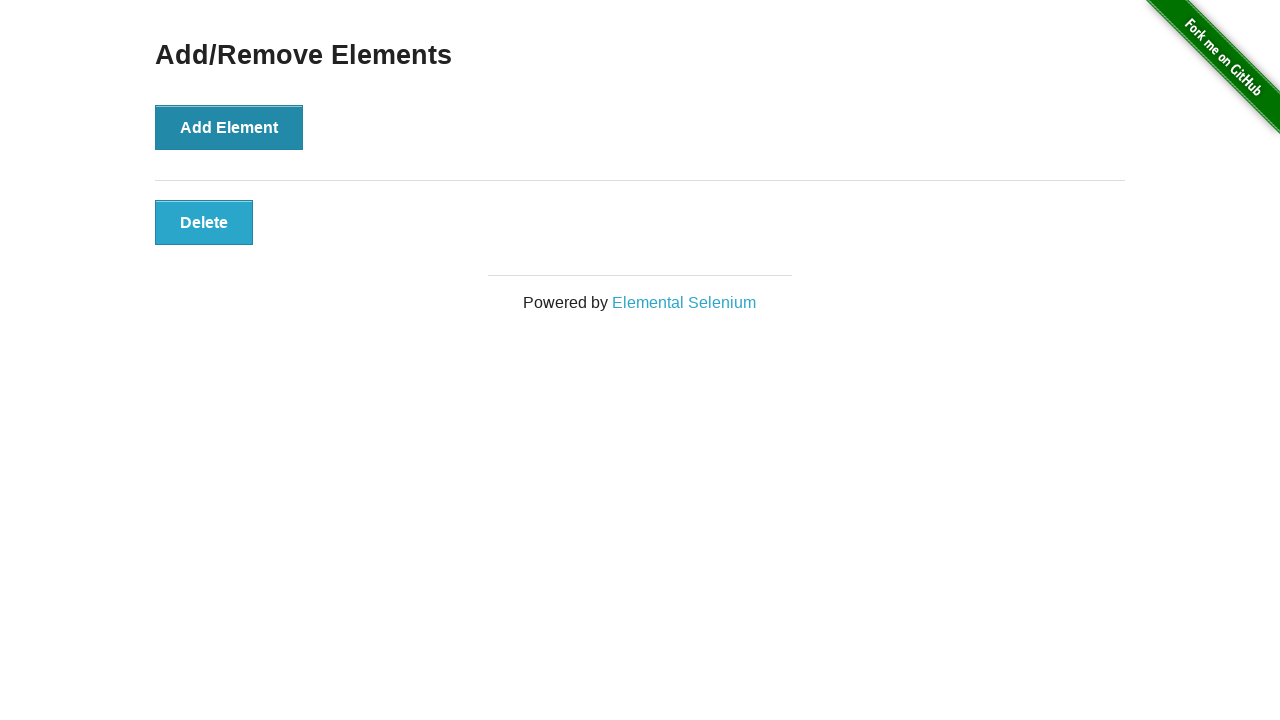

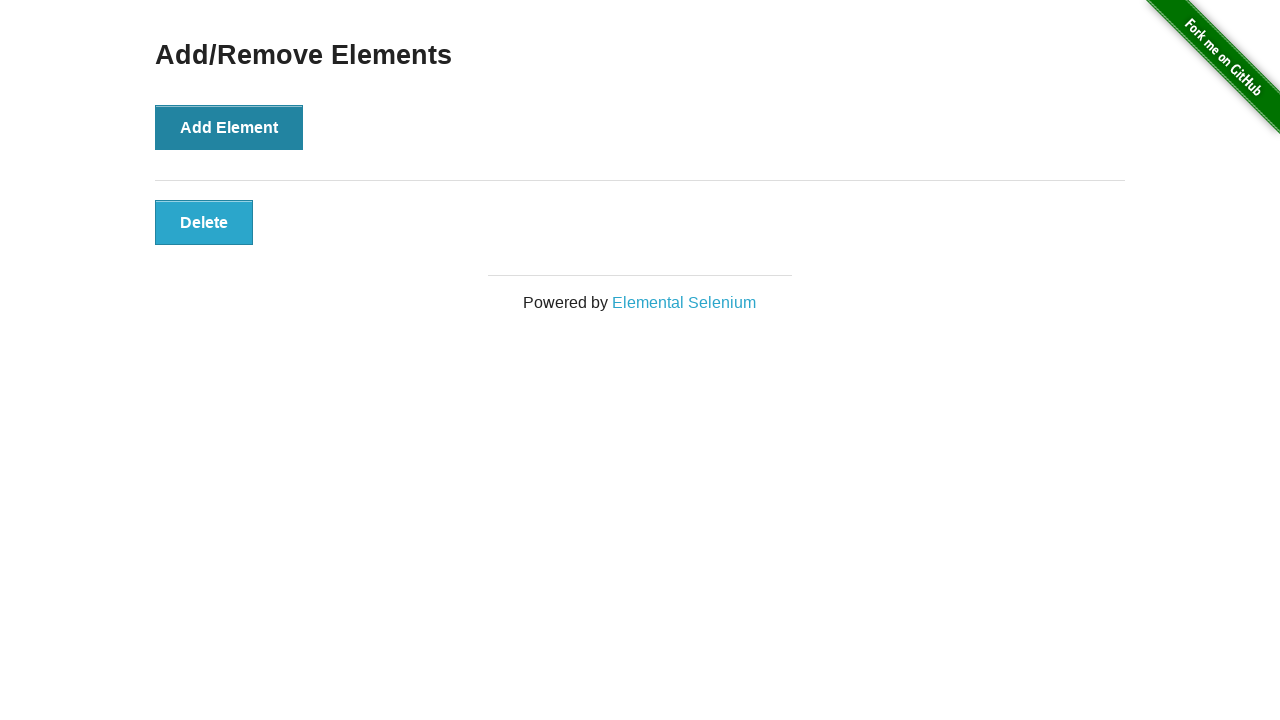